Tests mobile number field validation by entering input with non-digit characters and verifying that the form shows a validation error (red border) after submission

Starting URL: https://demoqa.com/automation-practice-form

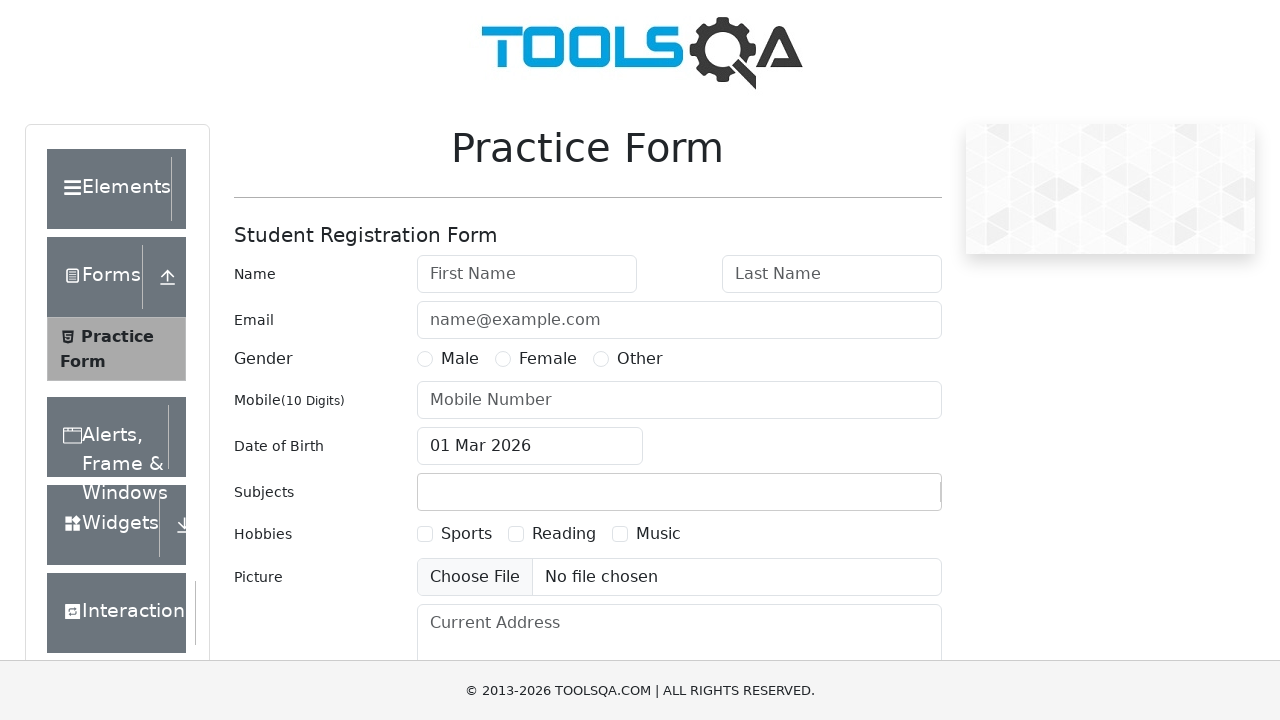

Filled mobile number field with non-digit characters '12345abc!@#' on #userNumber
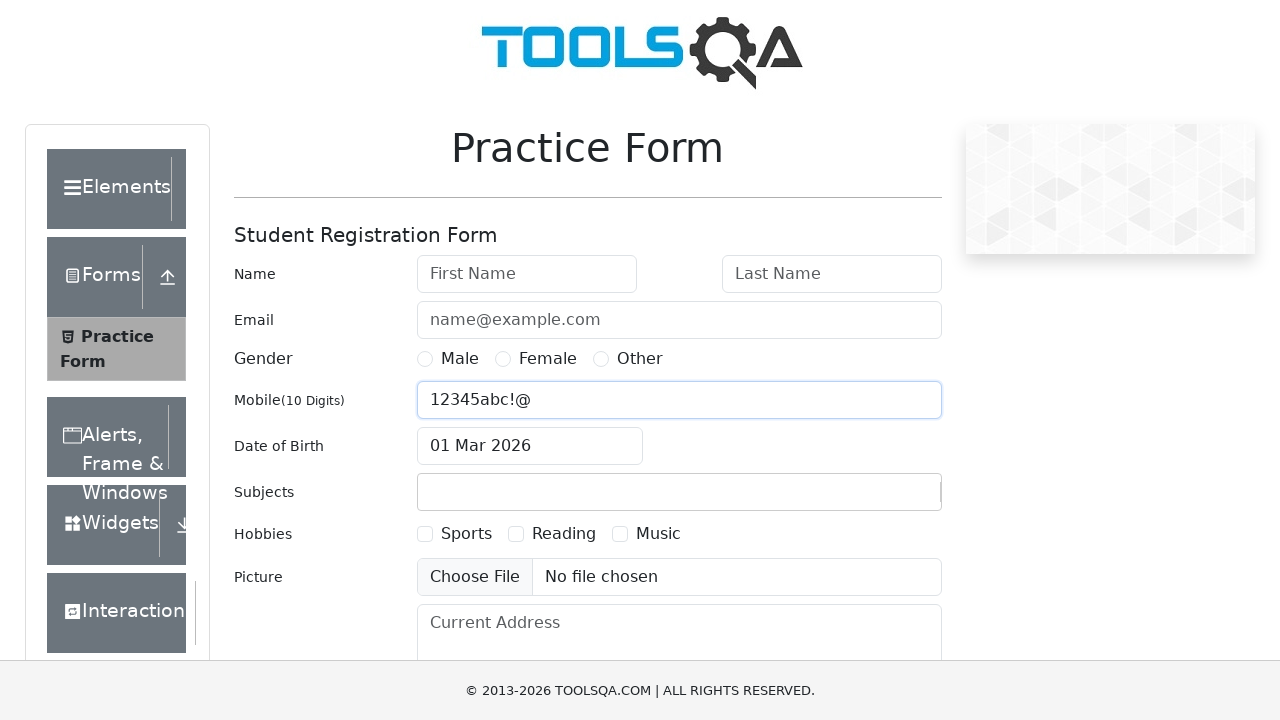

Scrolled submit button into view
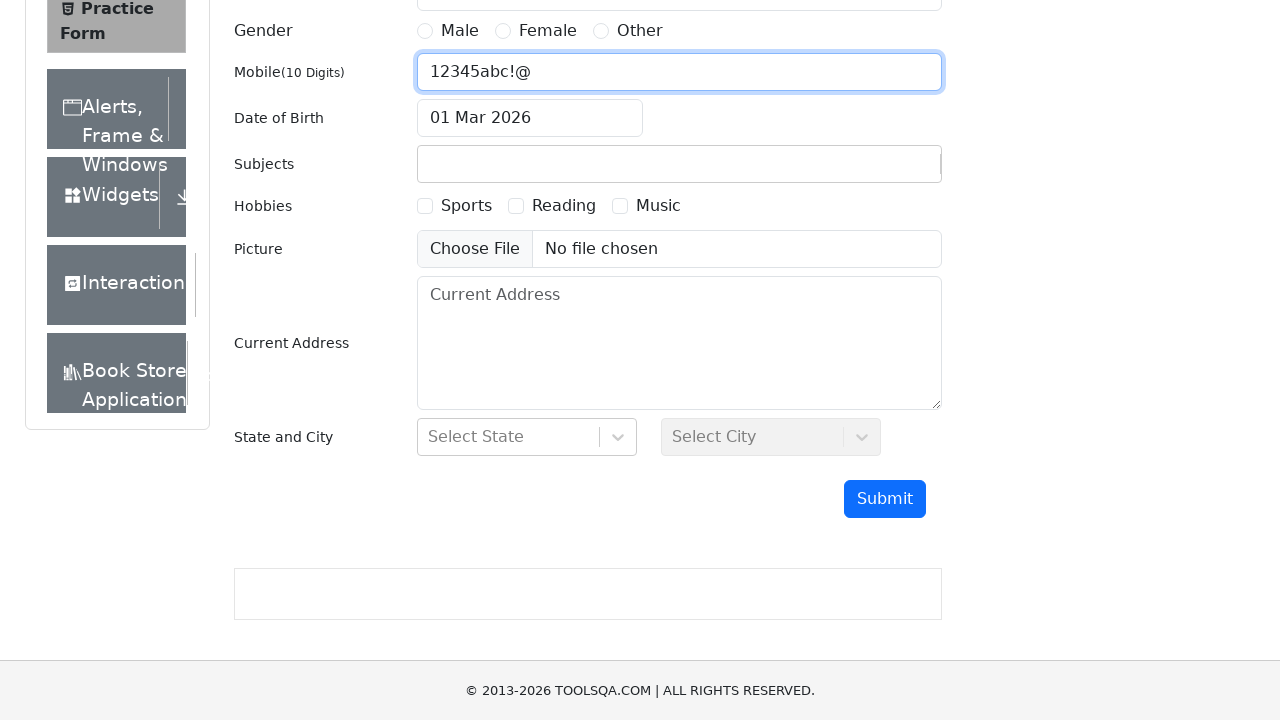

Clicked the submit button to submit form at (885, 499) on #submit
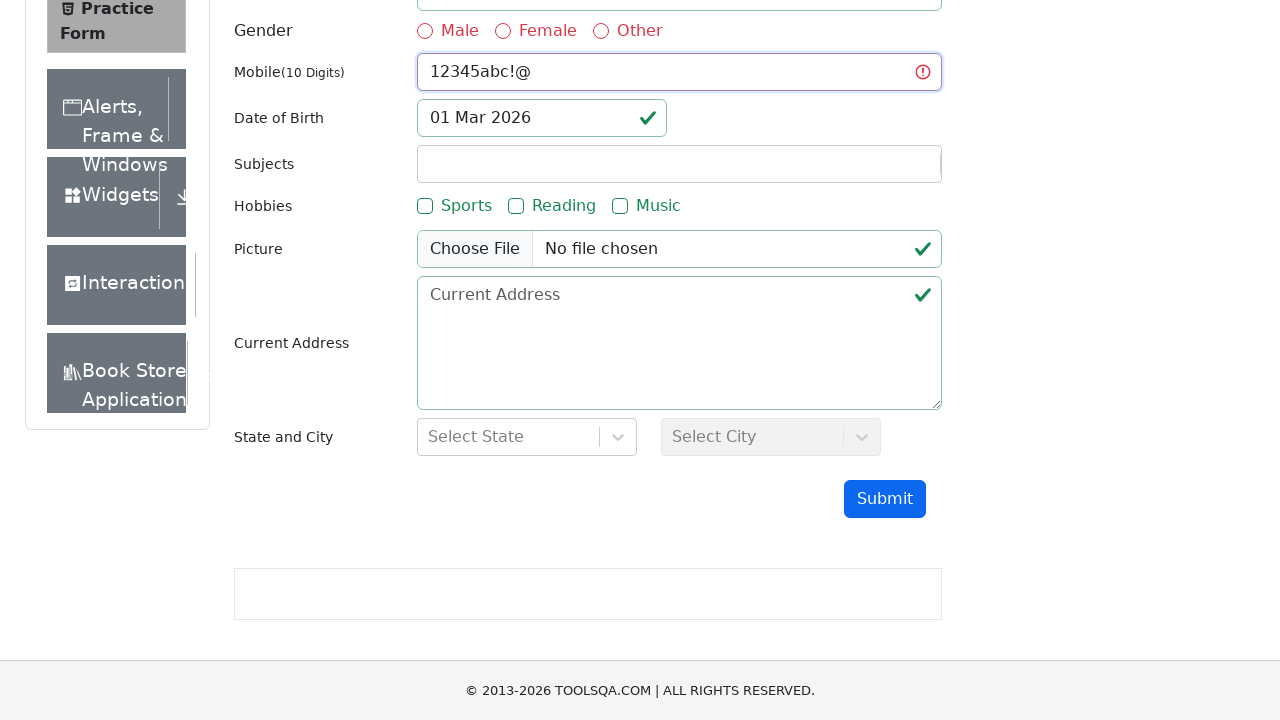

Mobile number field remains visible after form submission
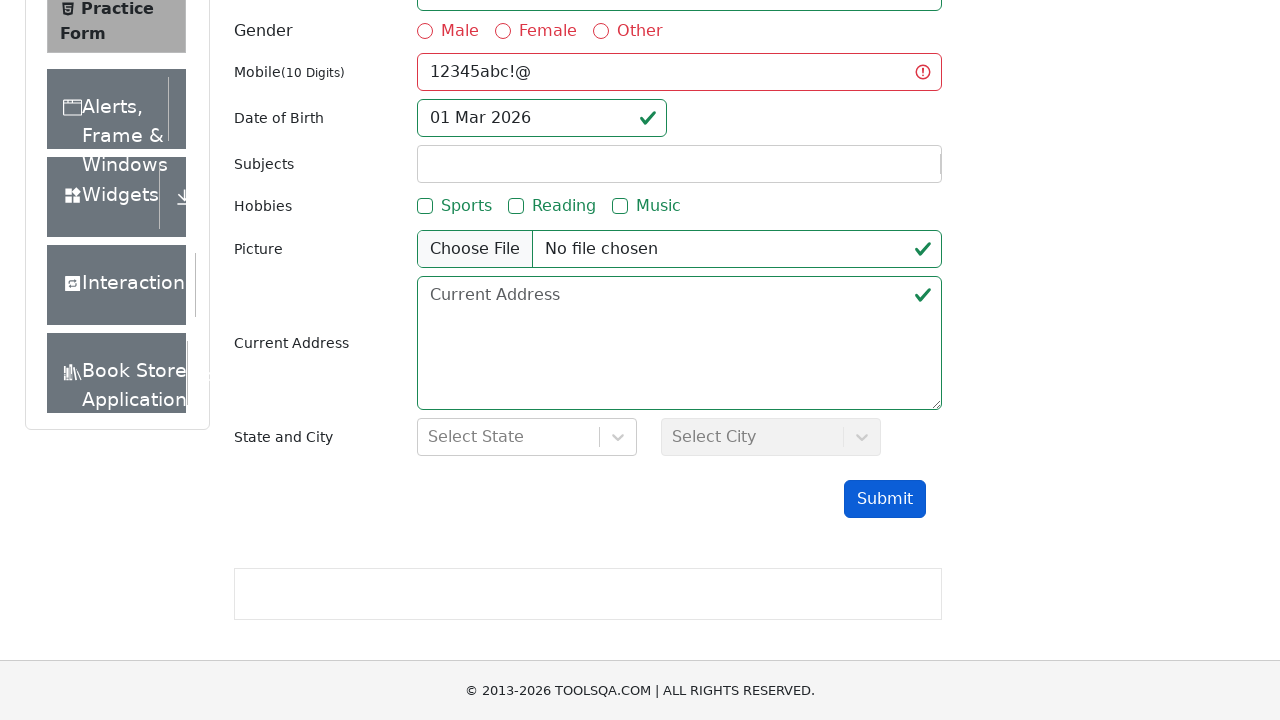

Retrieved border color from mobile number field: rgb(220, 53, 69)
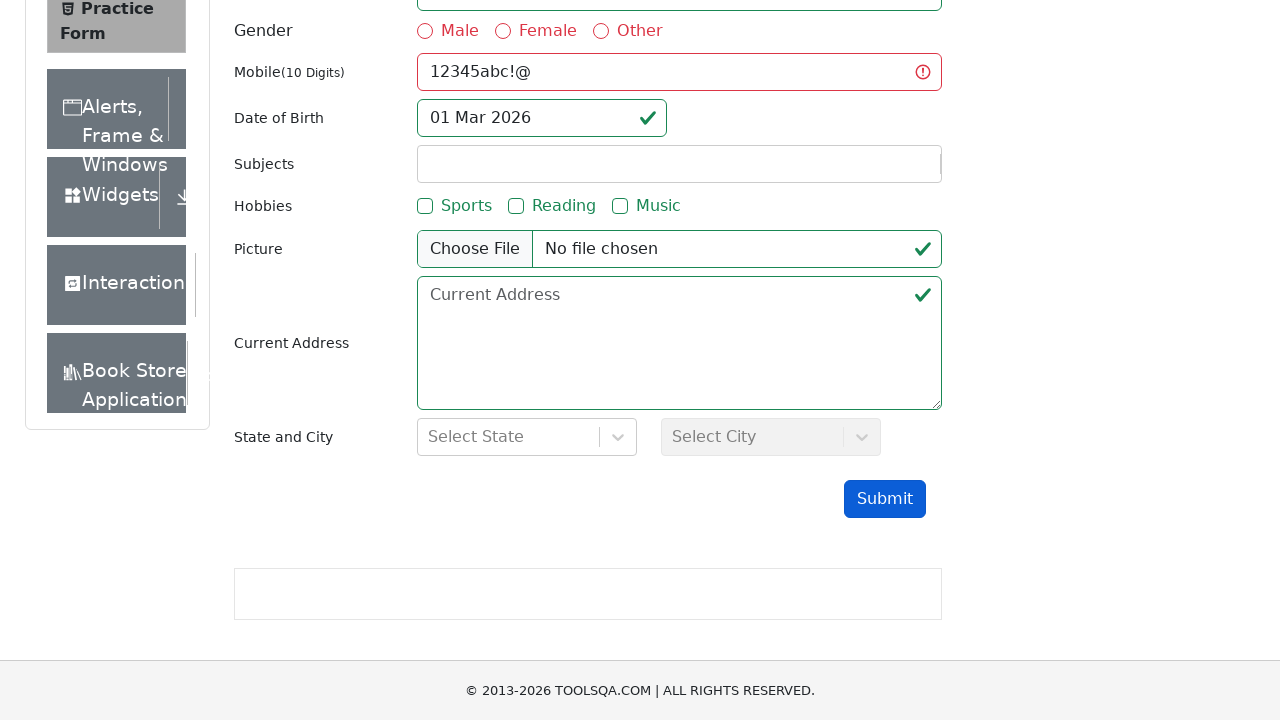

Verified that mobile number field displays red border (rgb(220, 53, 69)) indicating validation error
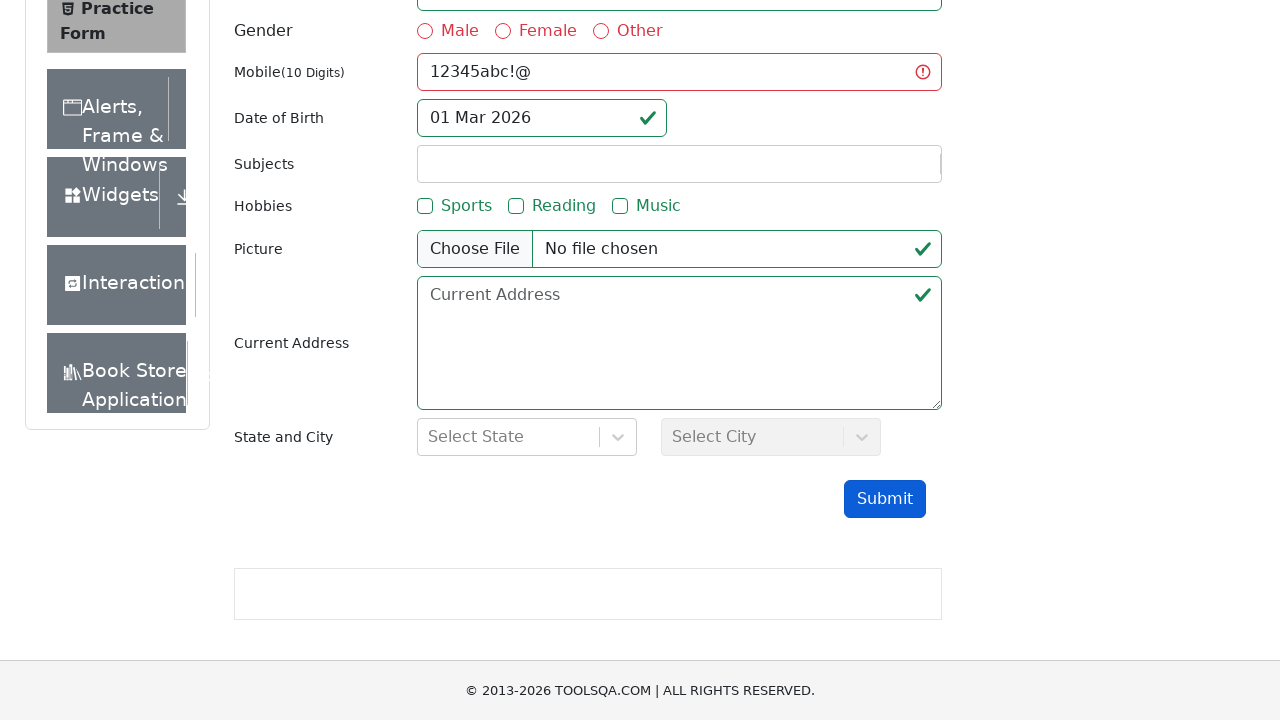

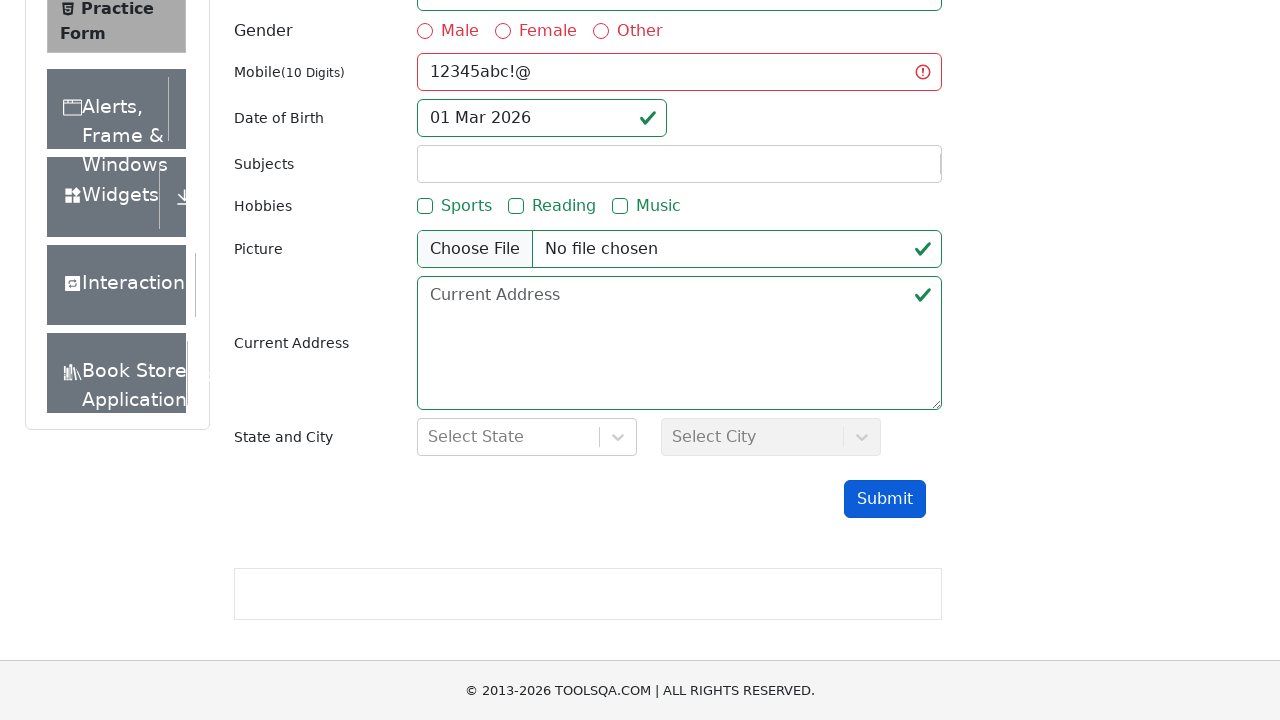